Tests browser window and tab handling functionality by opening new windows, switching between them, counting open tabs, and closing windows while maintaining focus on the parent window.

Starting URL: https://www.leafground.com/window.xhtml

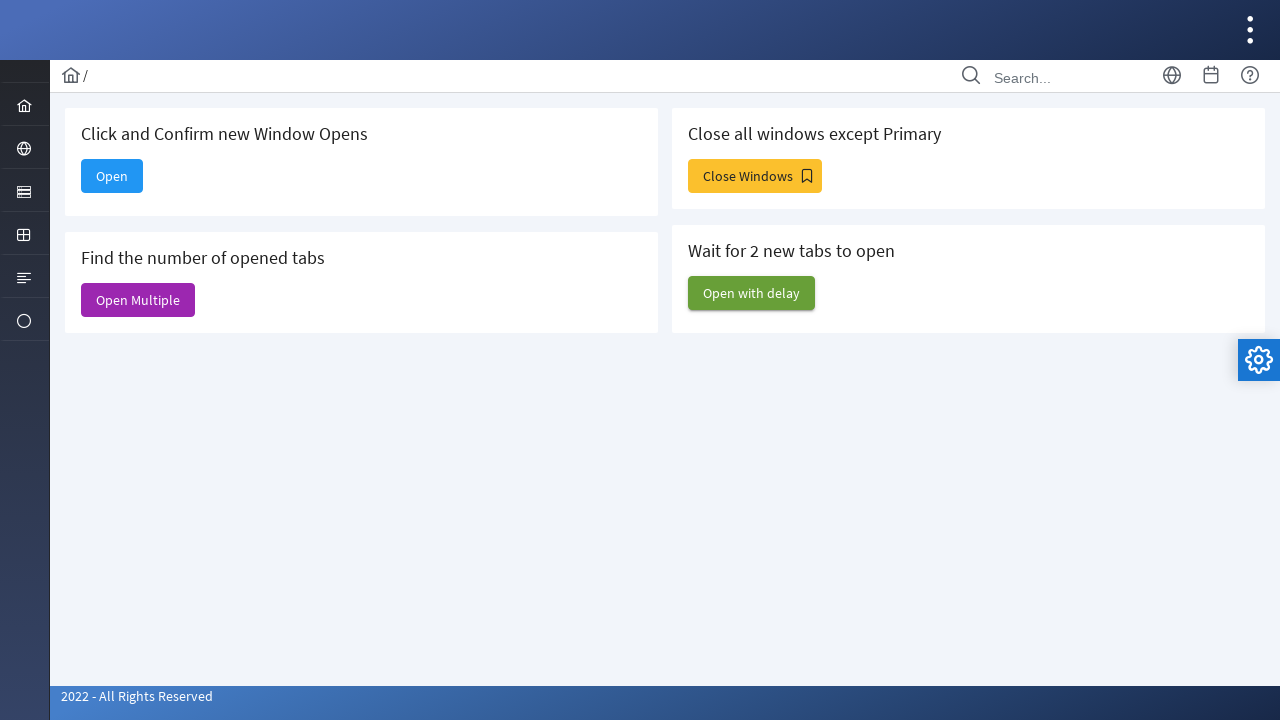

Stored reference to original page
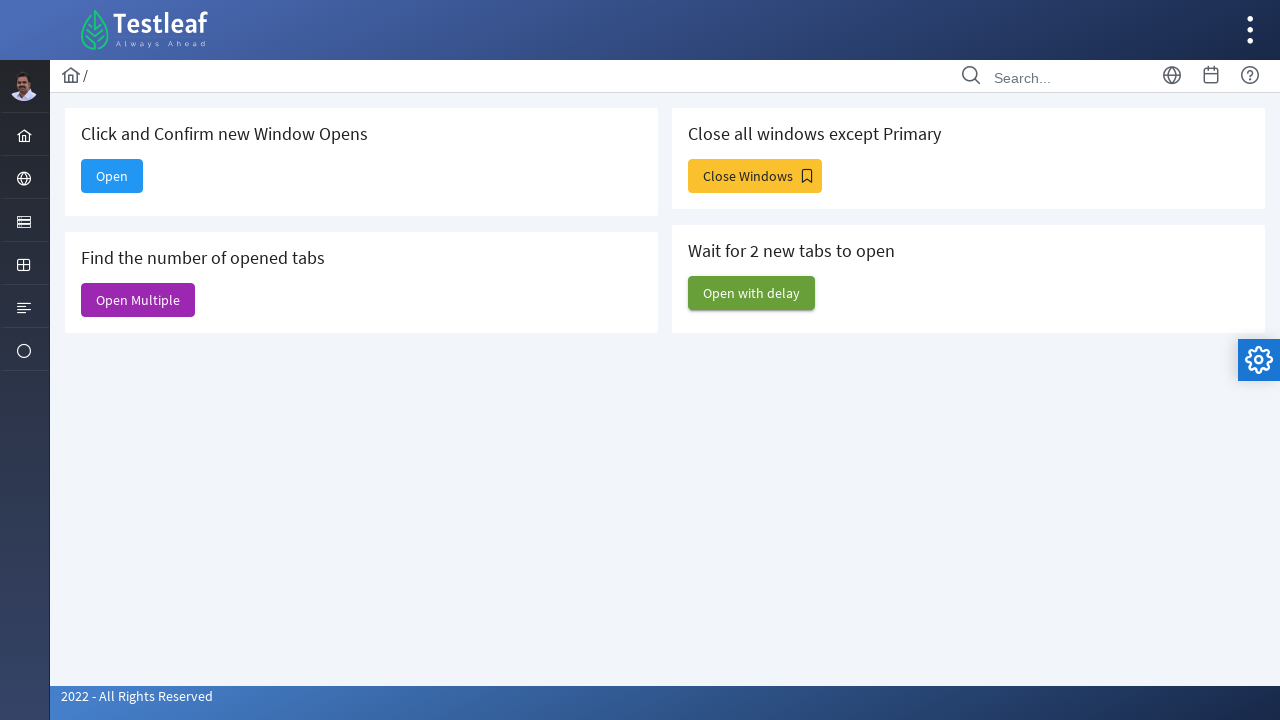

Clicked button to open new window at (112, 176) on xpath=//*[@id='j_idt88:new']
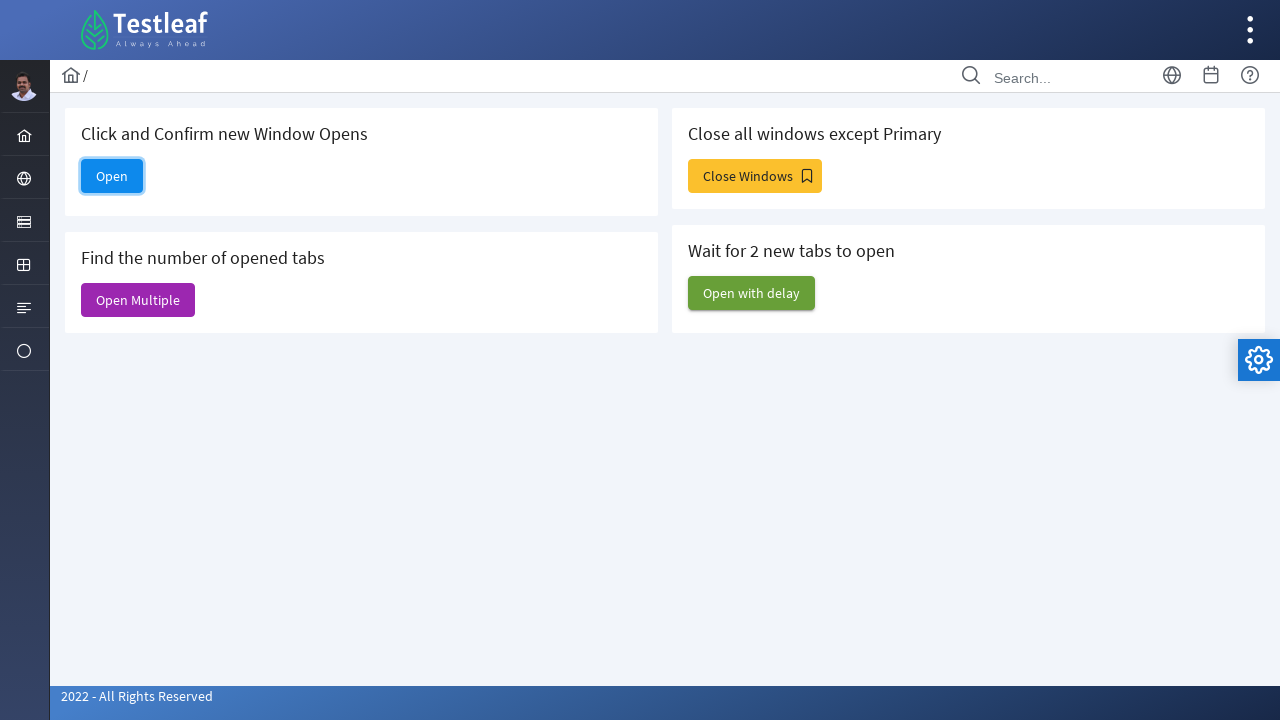

New window opened
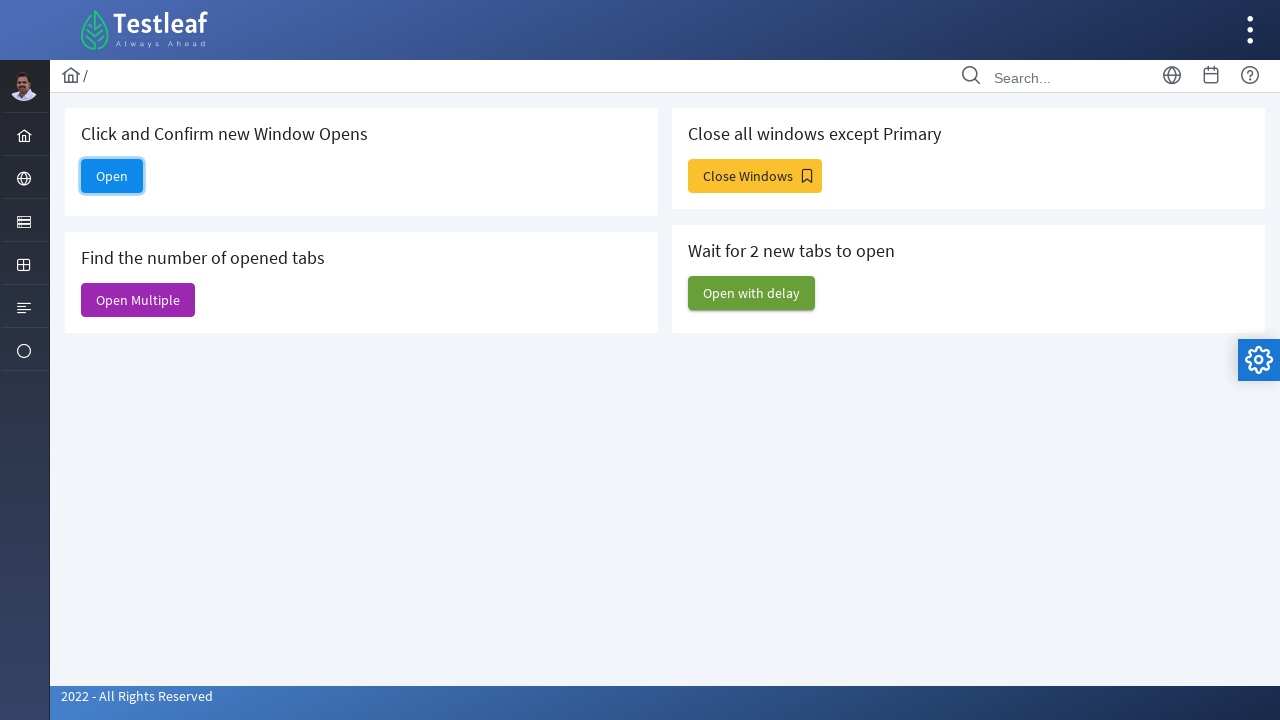

New window finished loading
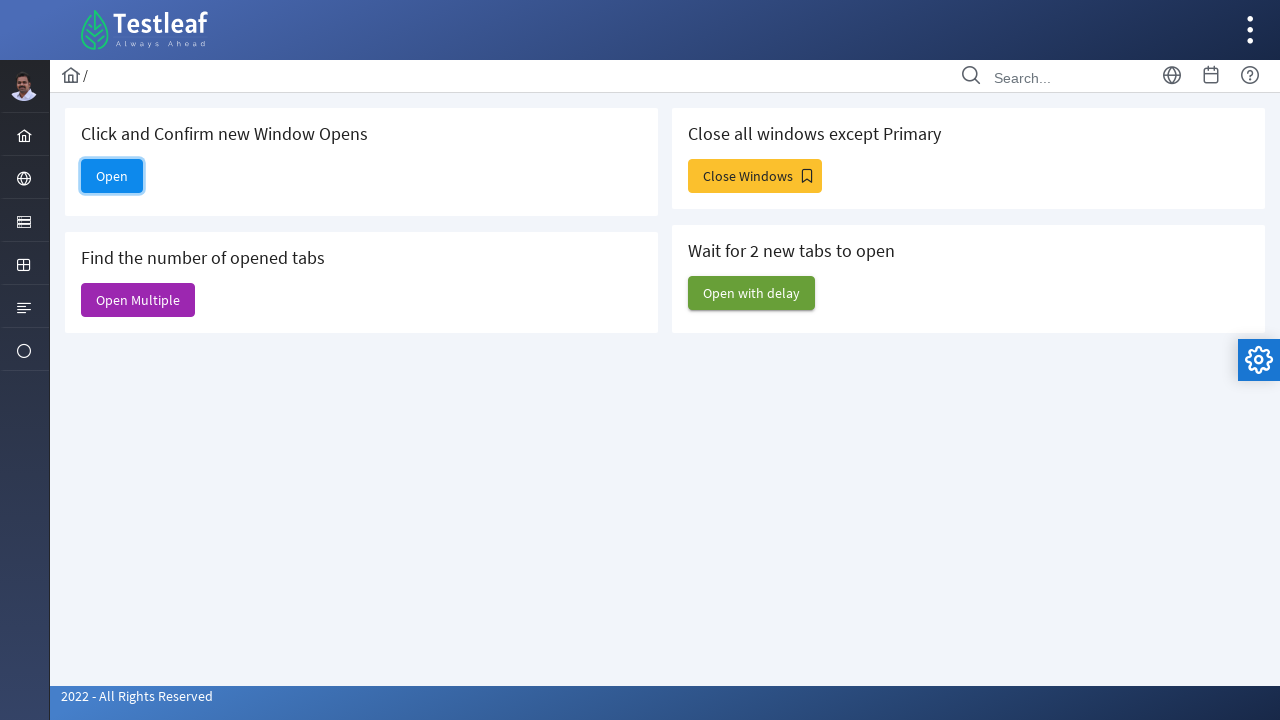

Total open windows: 5
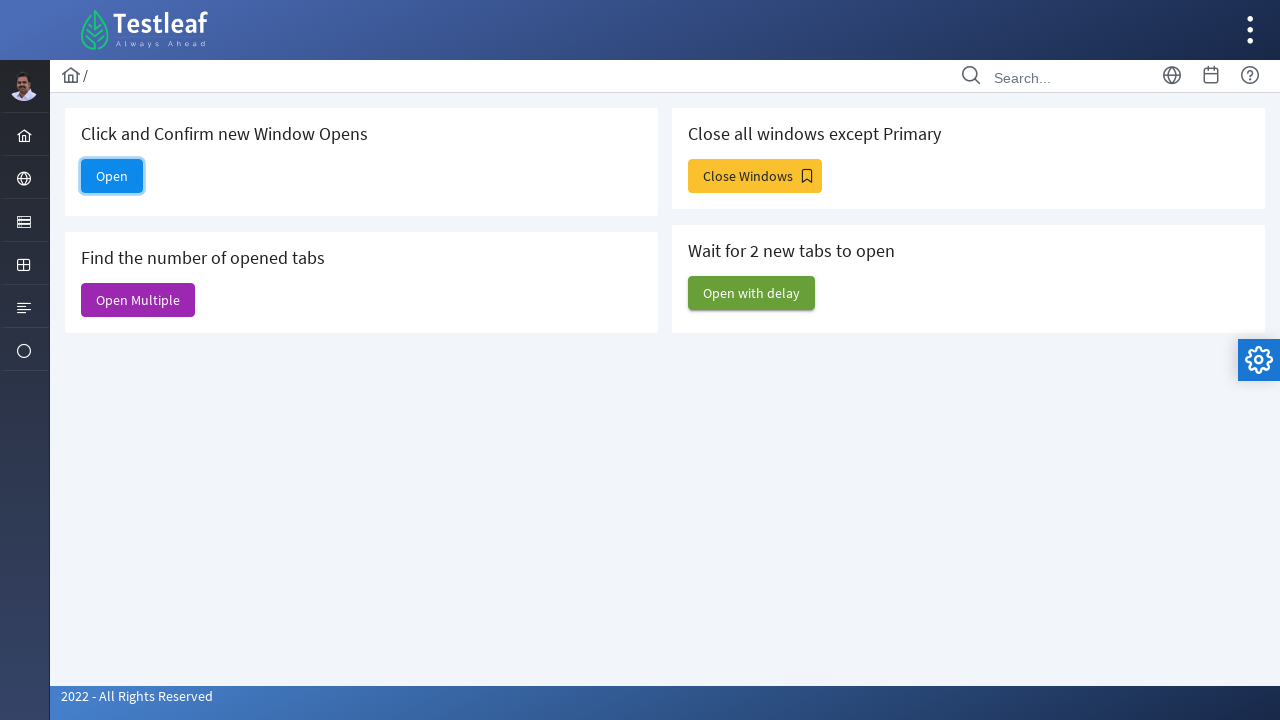

Logged titles of all open pages
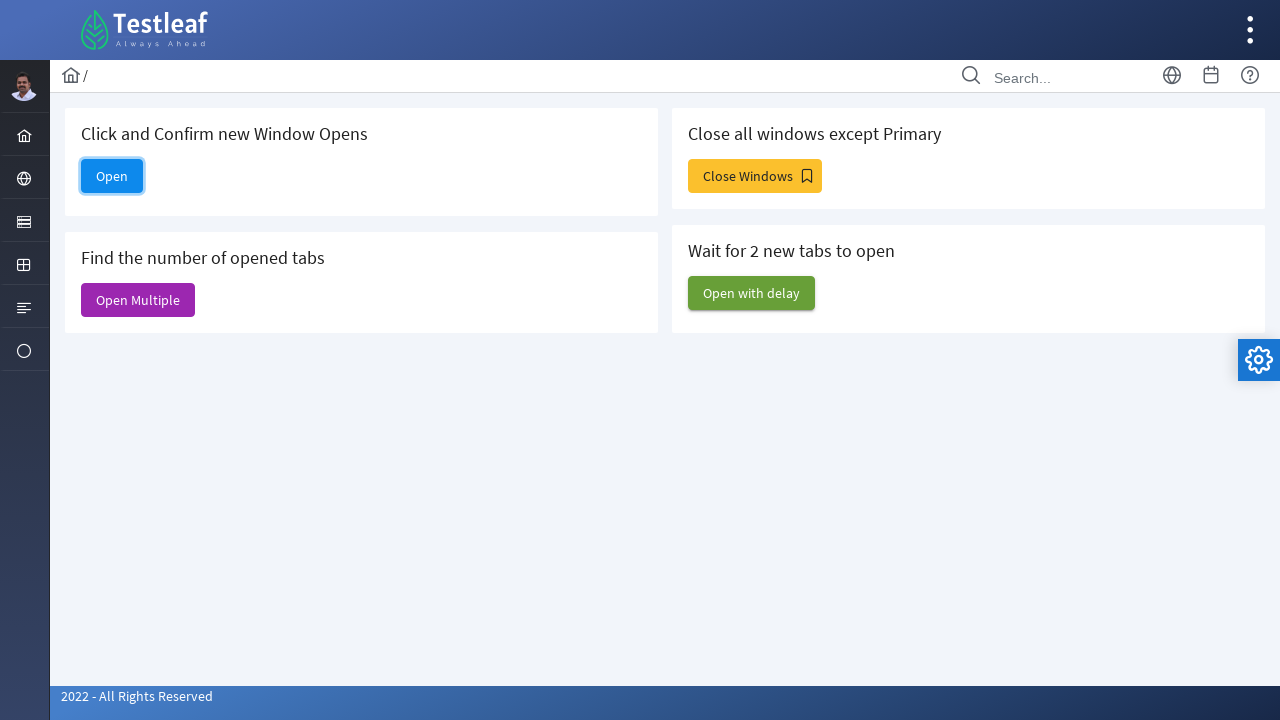

Closed the newly opened window
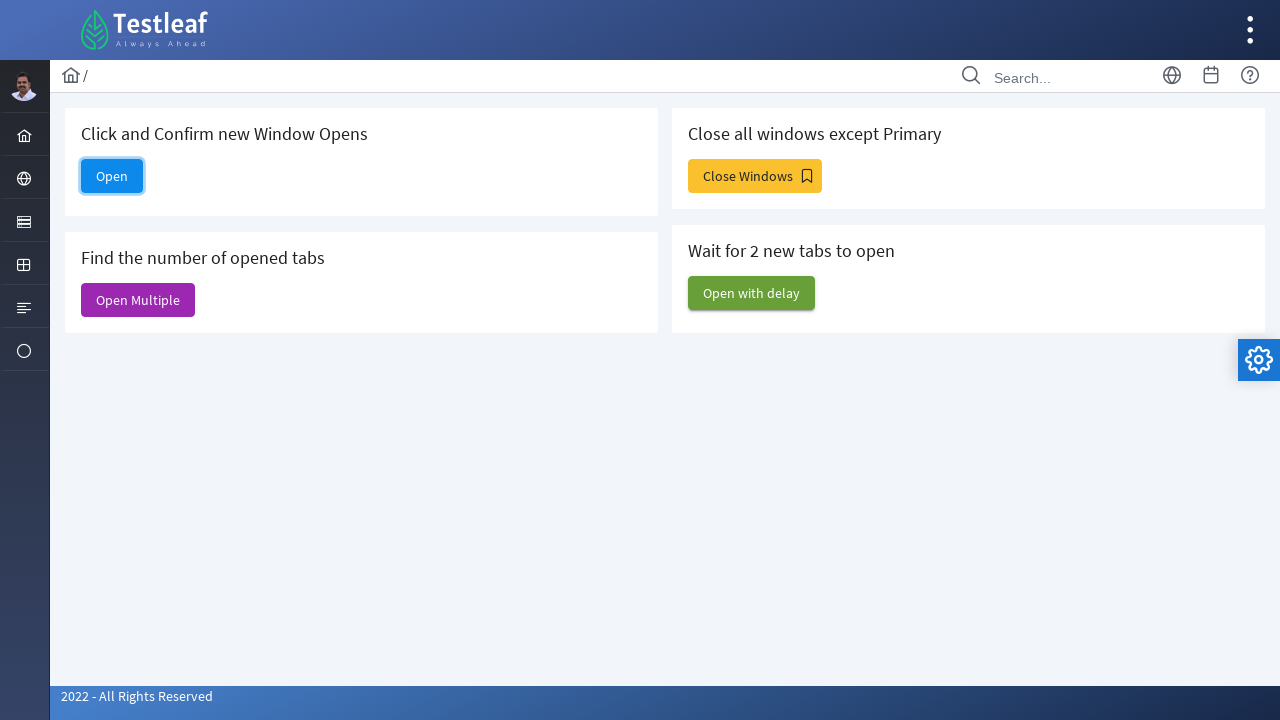

Clicked button to open multiple tabs at (138, 300) on xpath=//*[@id='j_idt88:j_idt91']
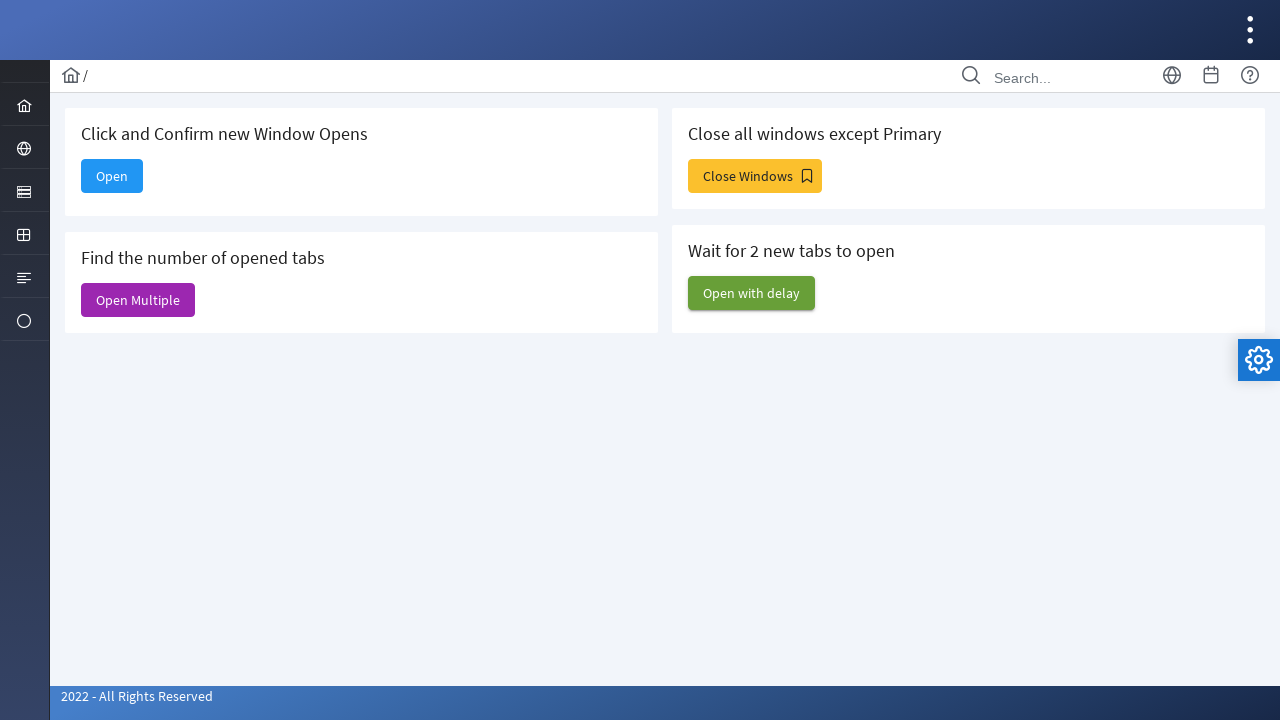

Multiple tabs window opened
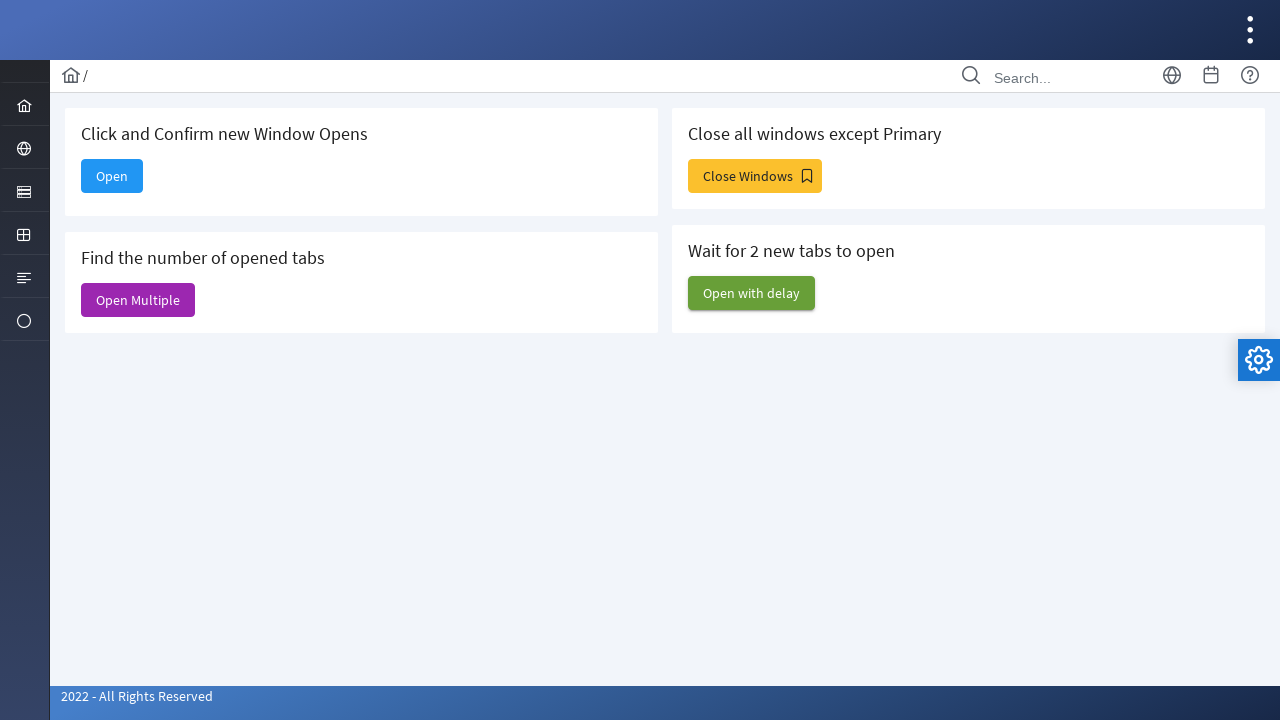

Multiple tabs window finished loading
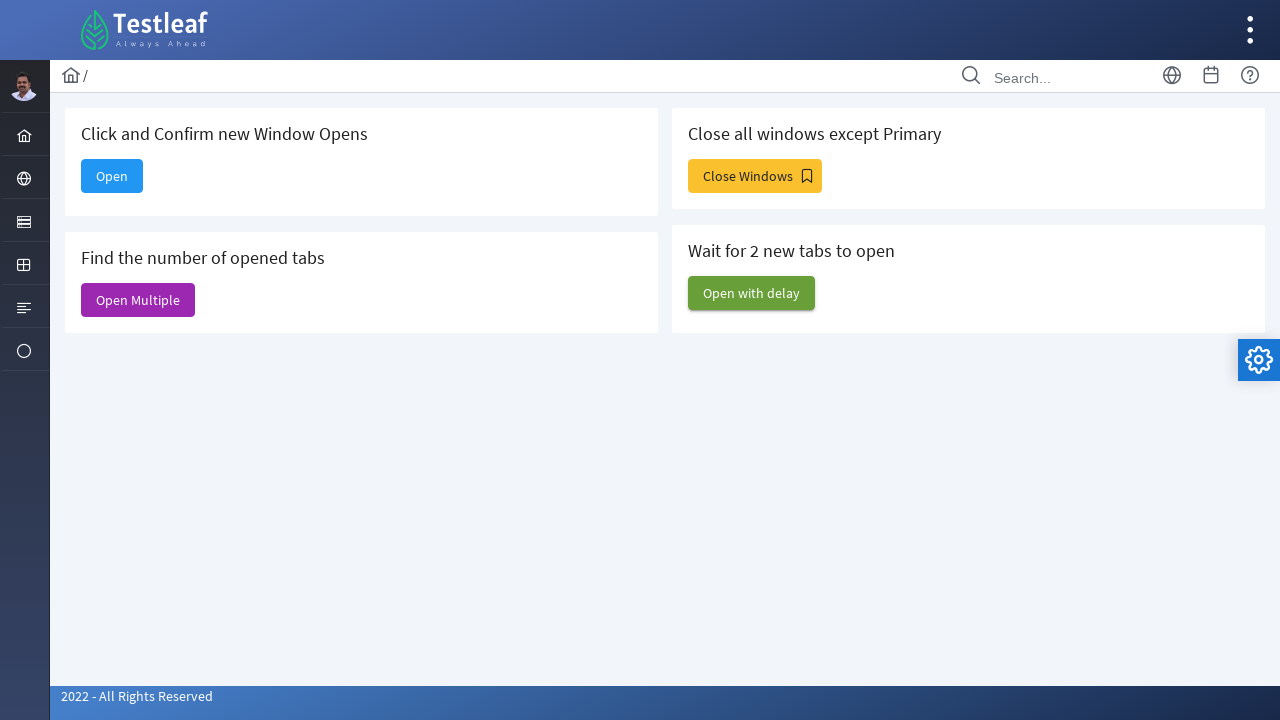

Current window count: 6
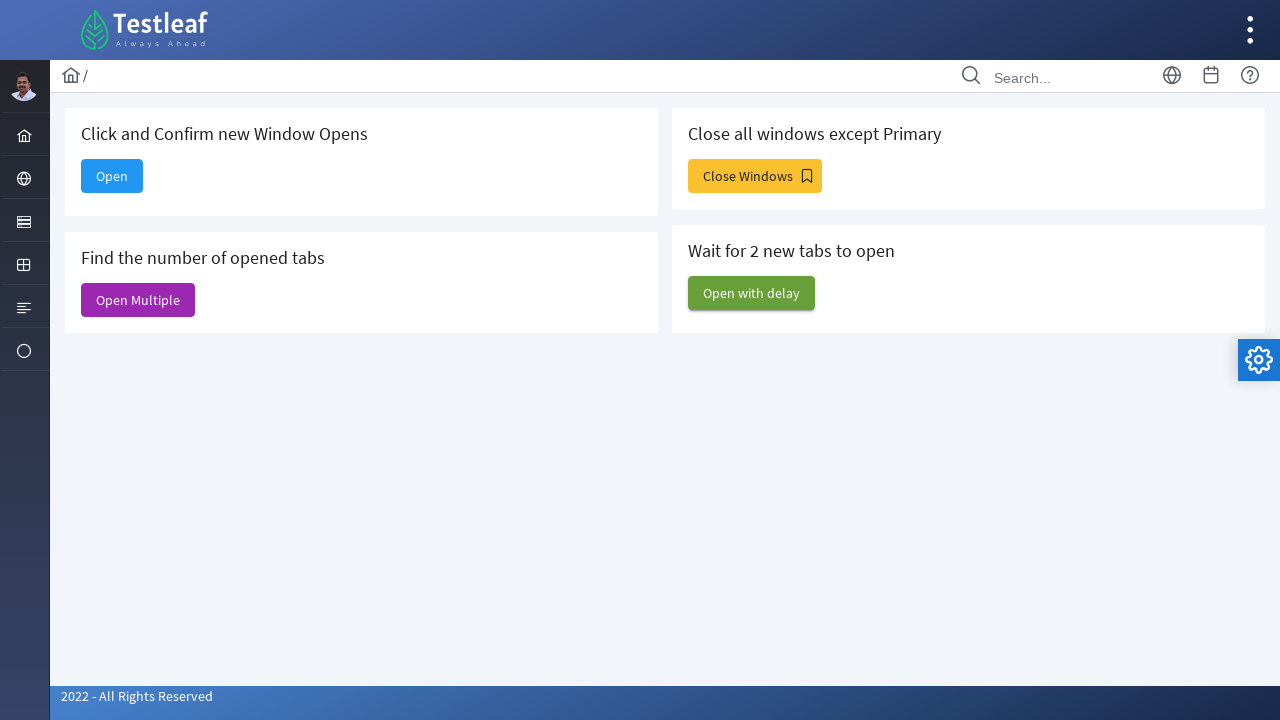

Clicked button to open additional tabs at (755, 176) on xpath=//*[@id='j_idt88:j_idt93']
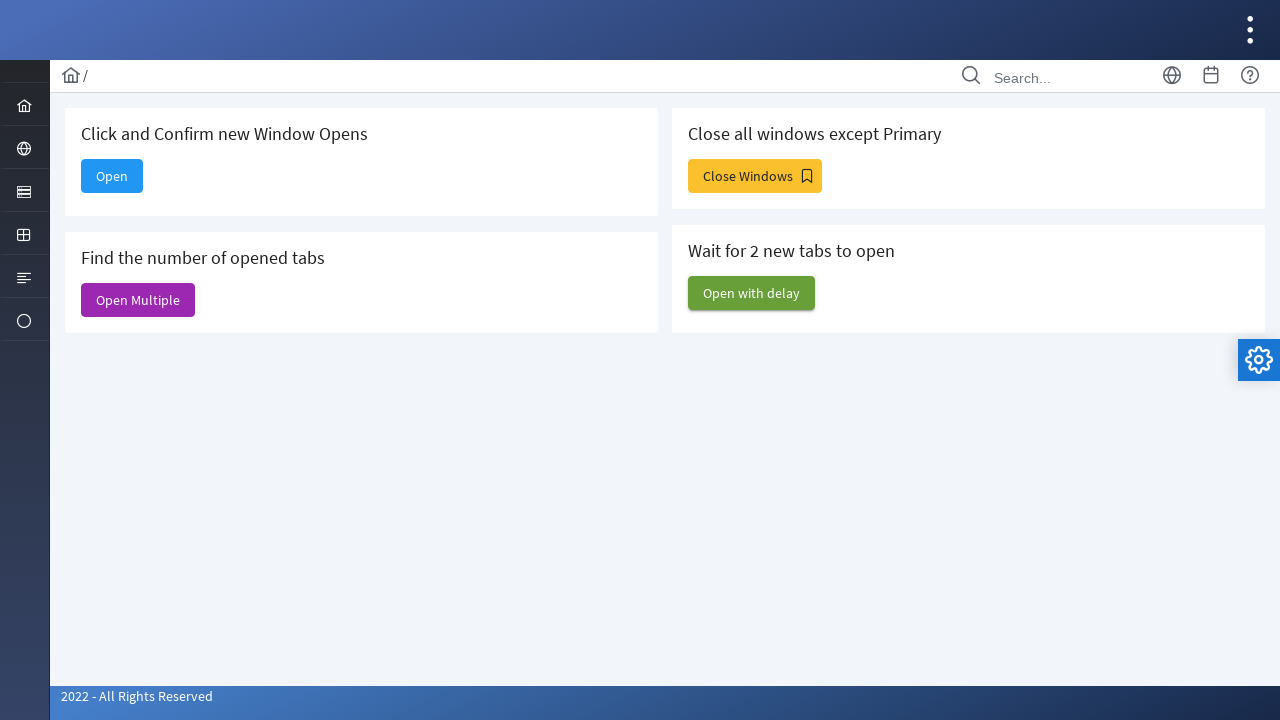

Additional tabs window opened
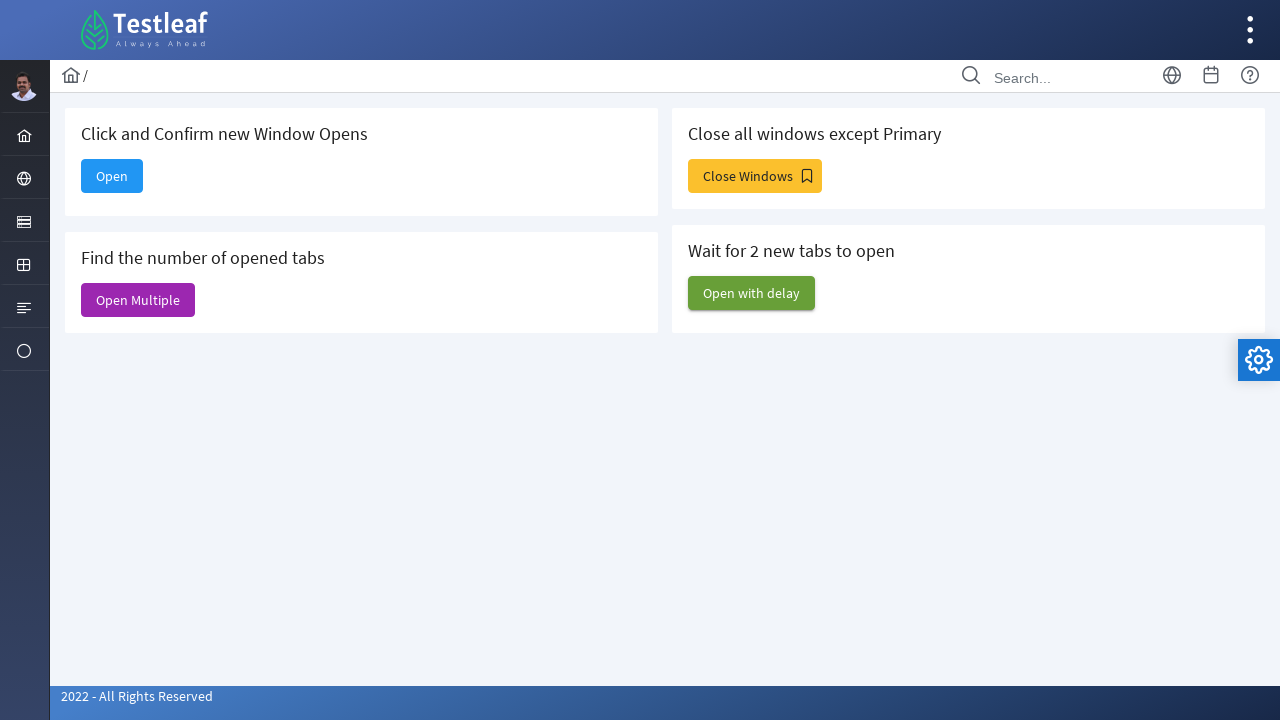

Additional tabs window finished loading
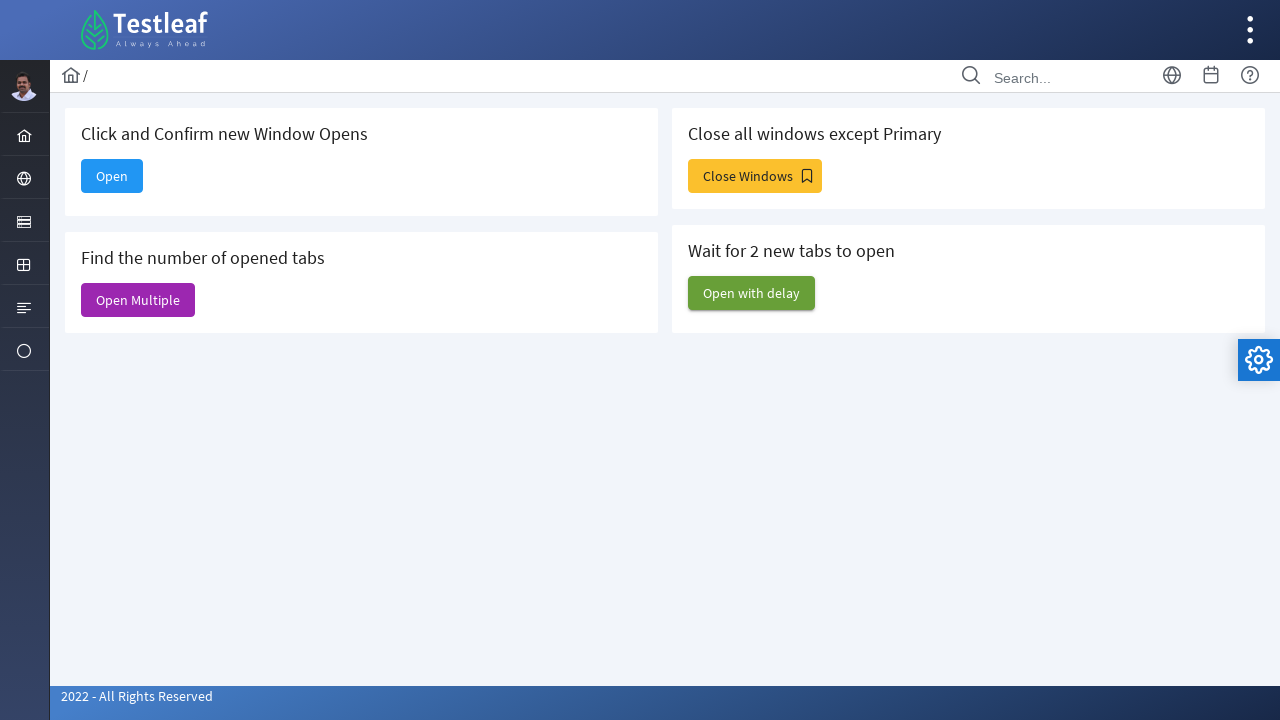

Closed all windows except the original page
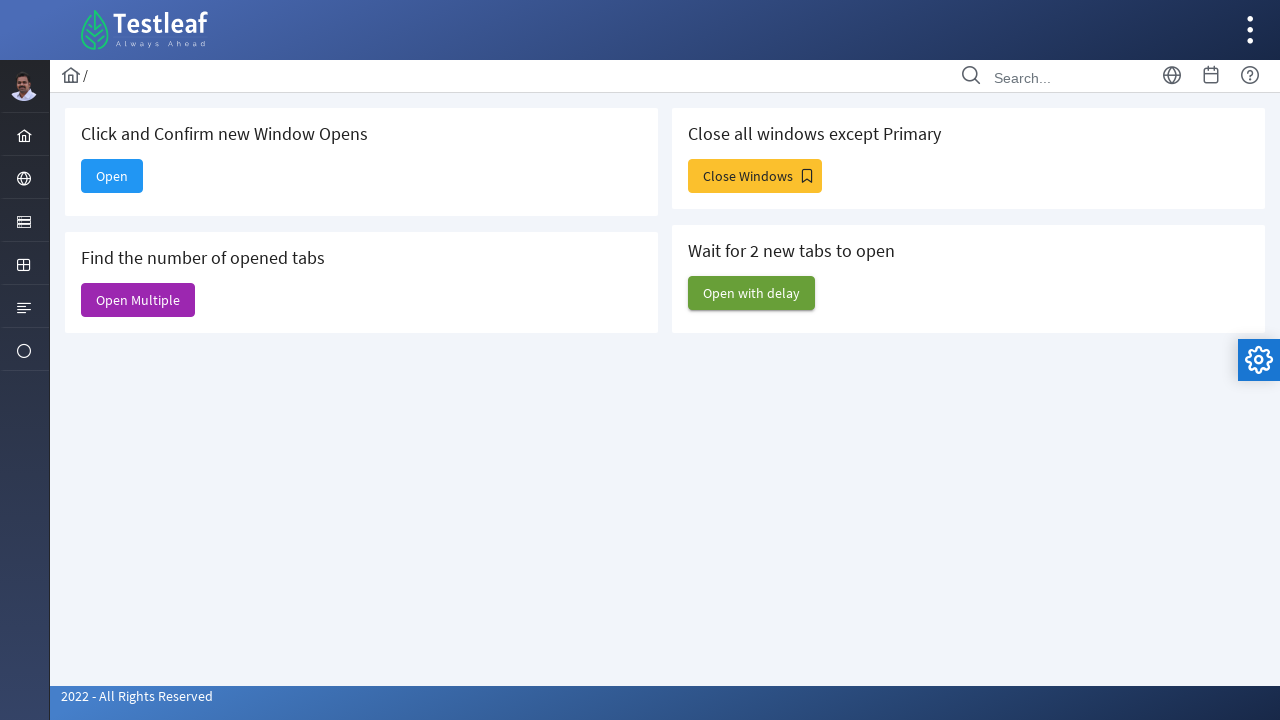

Brought original page to front
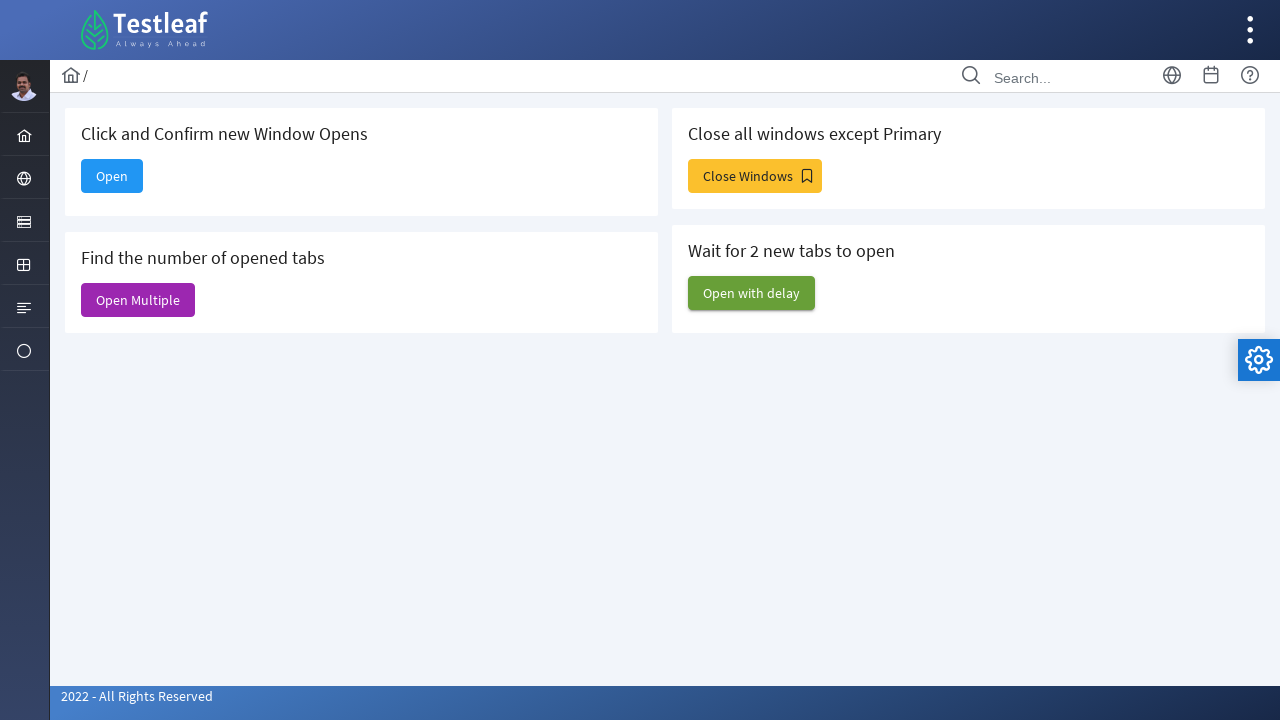

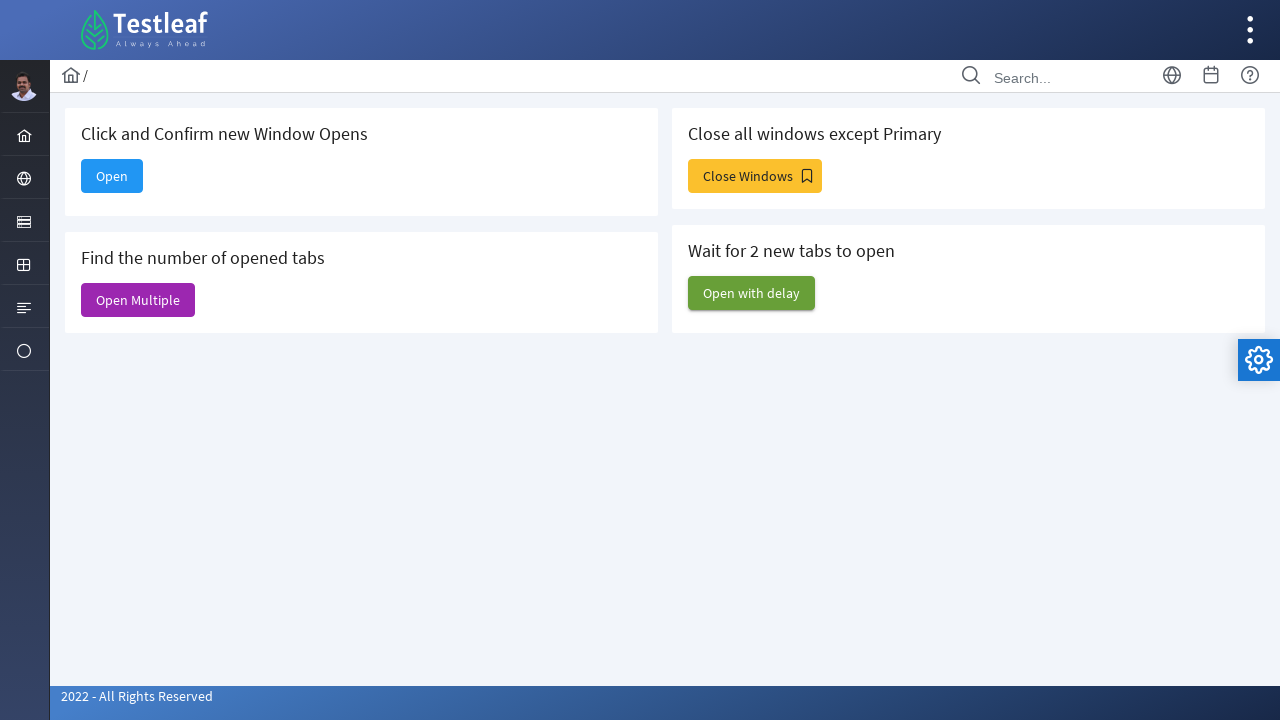